Navigates to EEOC employment statistics website and selects state and industry filters to view employment data by demographic groups

Starting URL: https://www.eeoc.gov/statistics/employment/jobpatterns/eeo1/2009

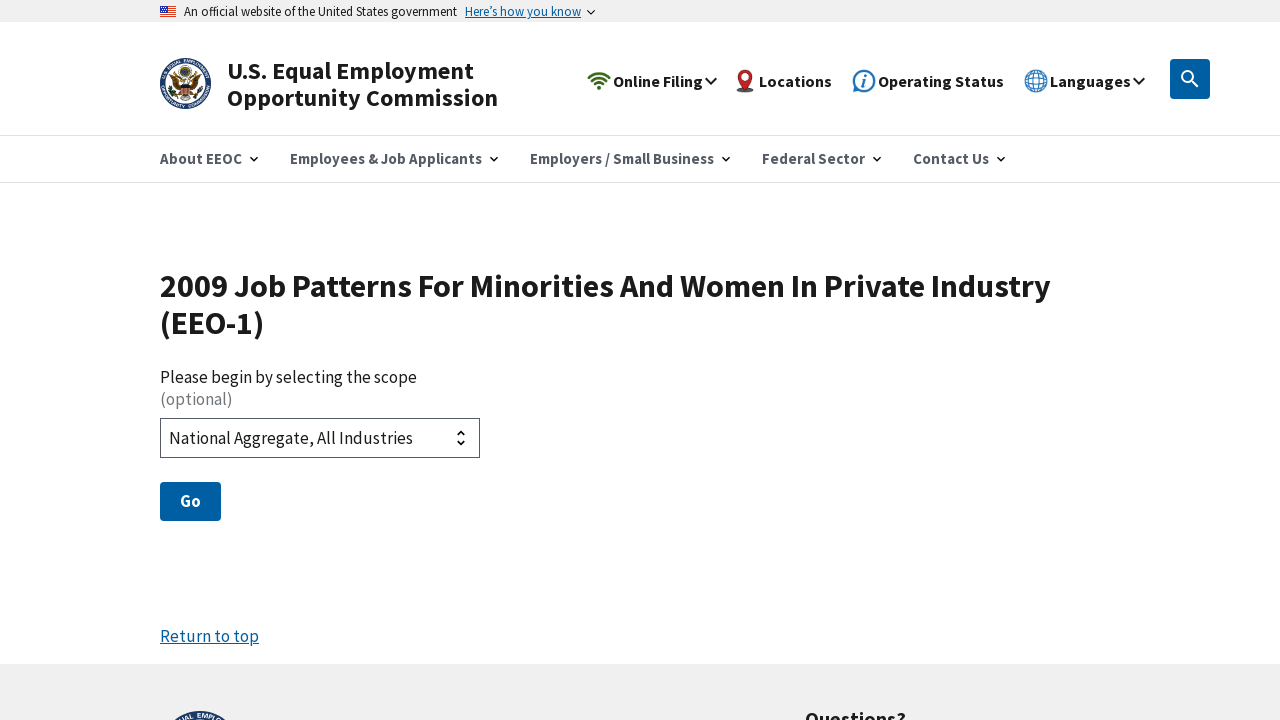

Selected 'States, by NAICS-2' from scope dropdown on #edit-scope
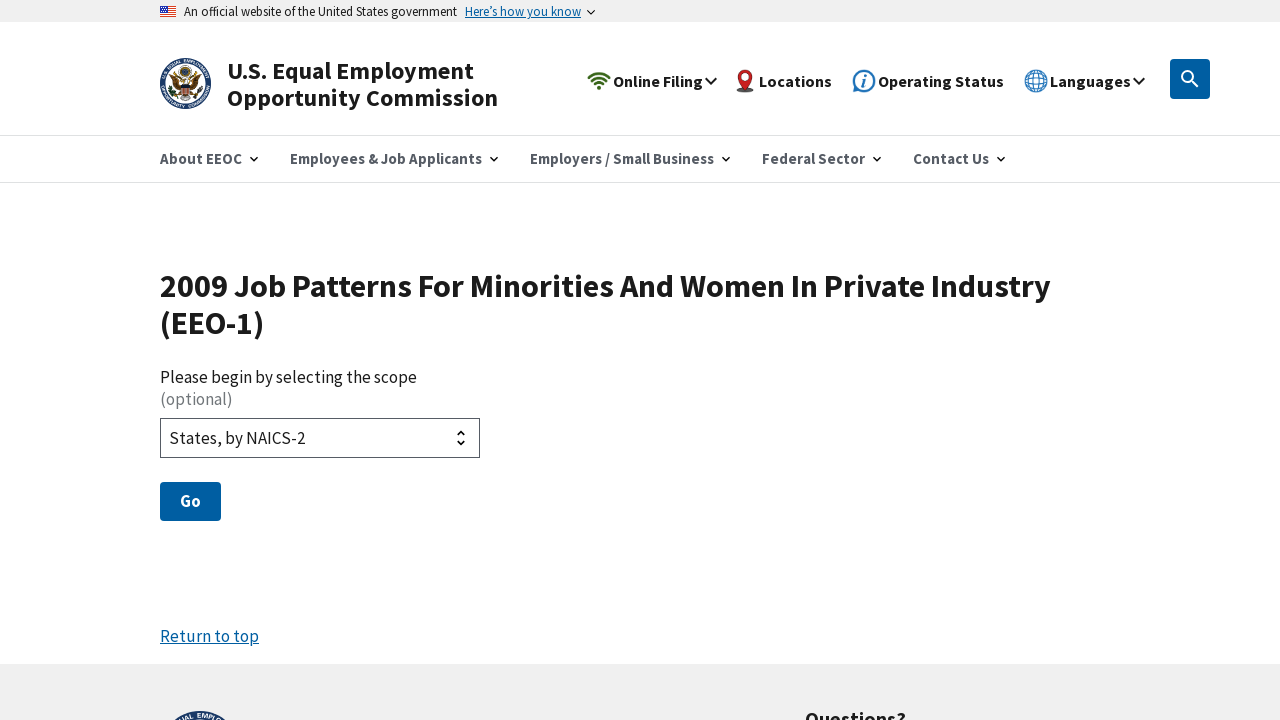

Clicked submit button to apply scope selection at (190, 501) on #edit-submit
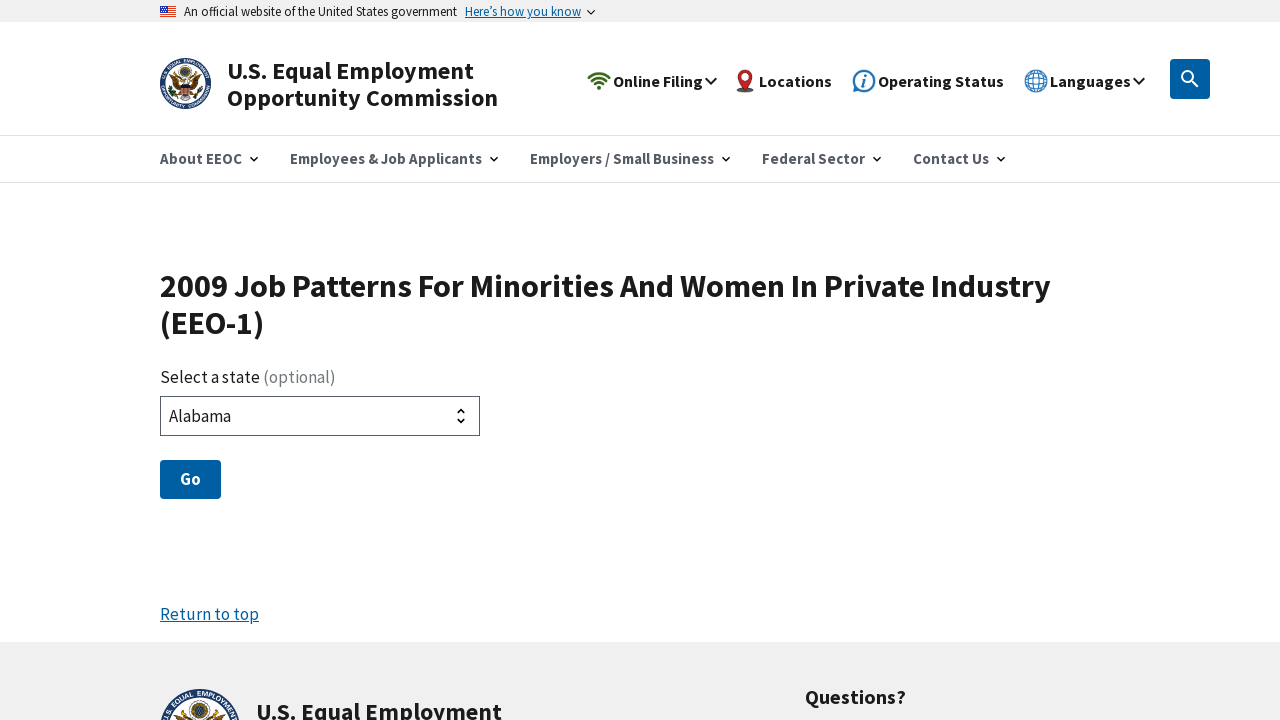

Selected 'New York' from state dropdown on #edit-state
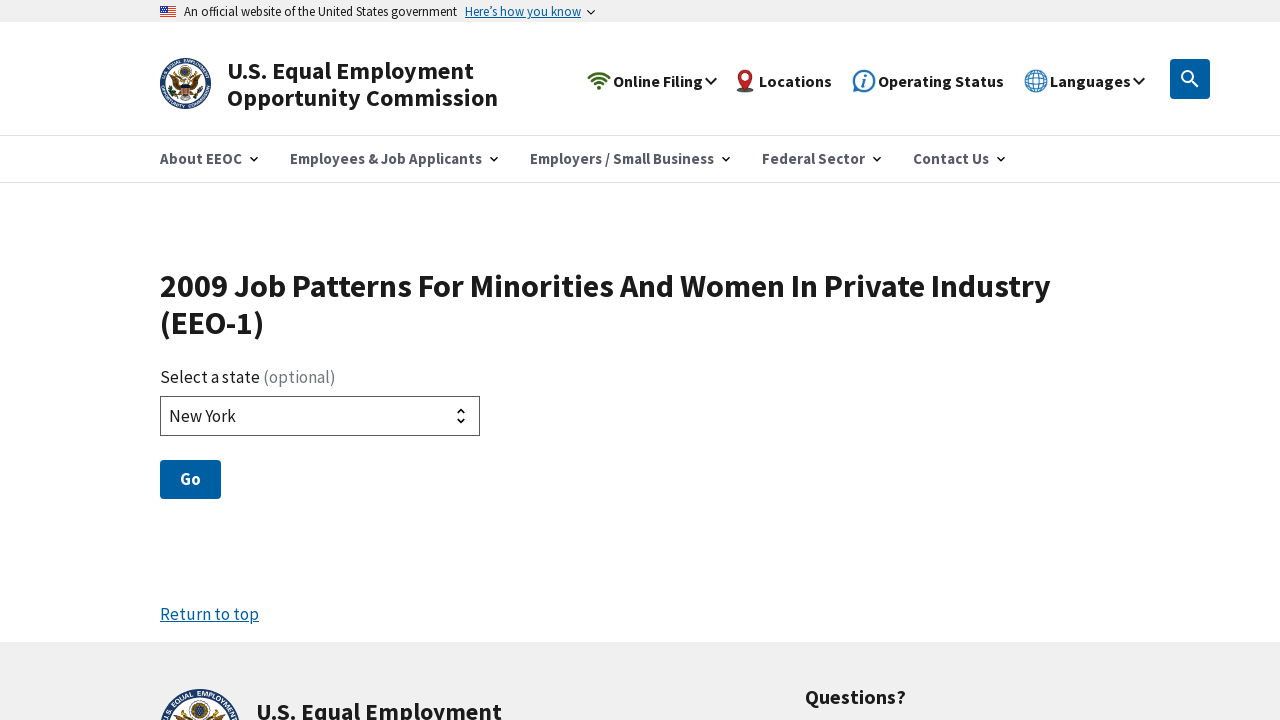

Clicked submit button to apply state selection at (190, 479) on #edit-submit
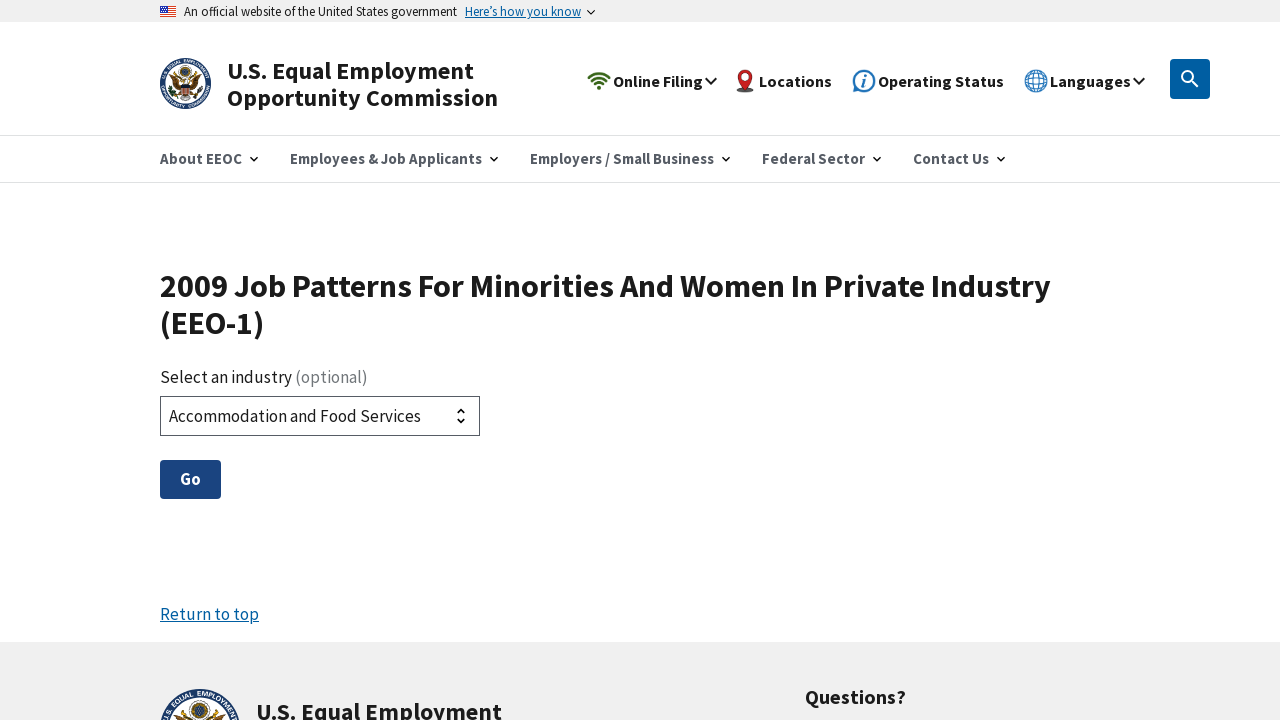

Selected 'Professional, Scientific, and Technical Services' from industry dropdown on #edit-naics
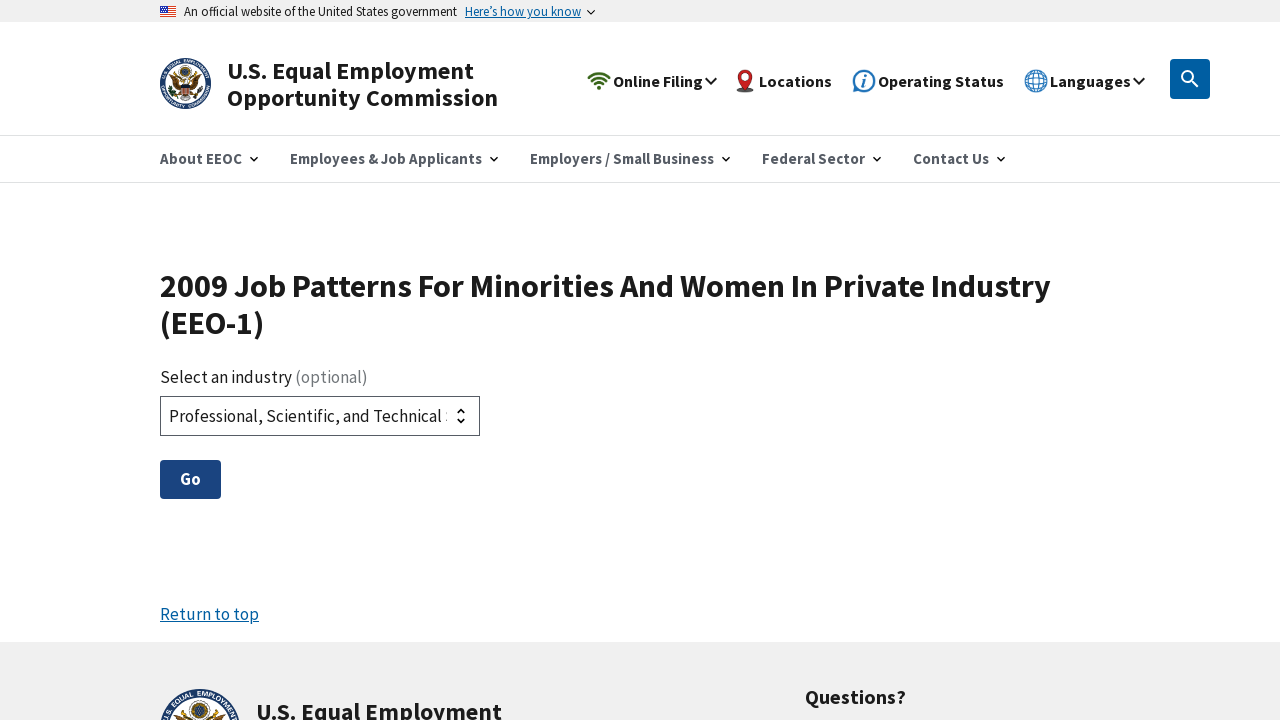

Clicked submit button to apply industry selection at (190, 479) on #edit-submit
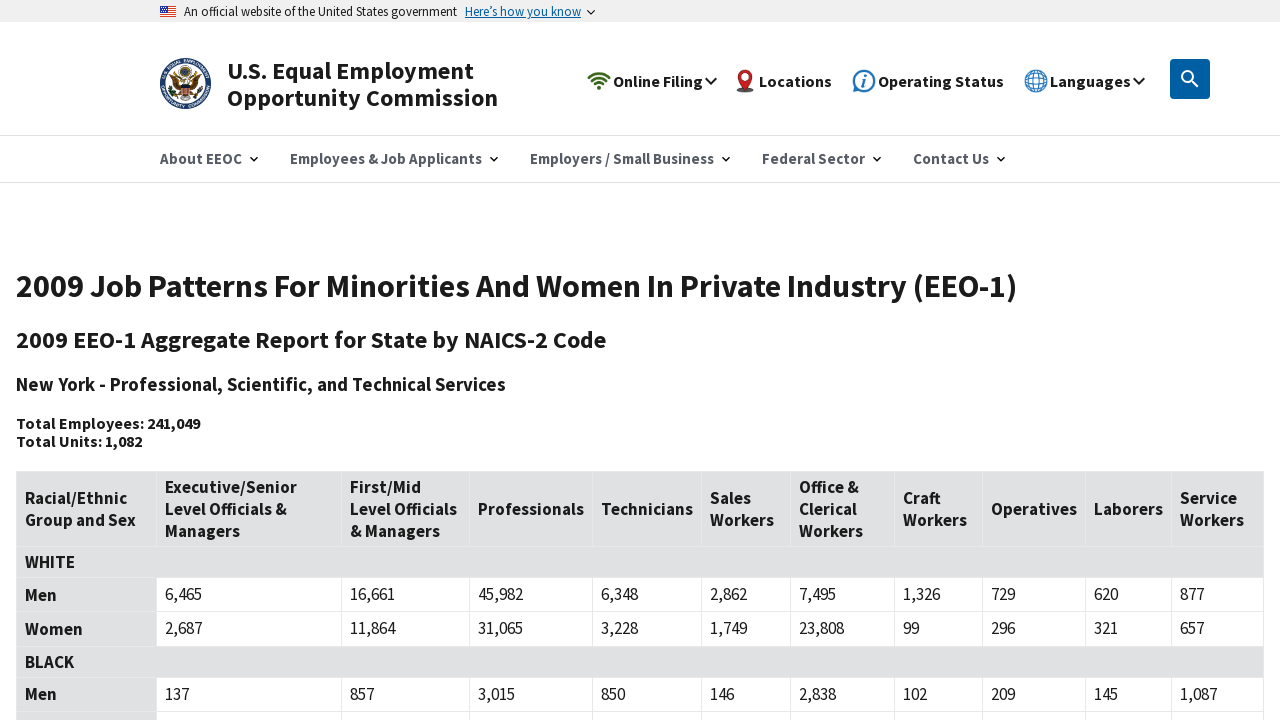

Employment data table loaded successfully
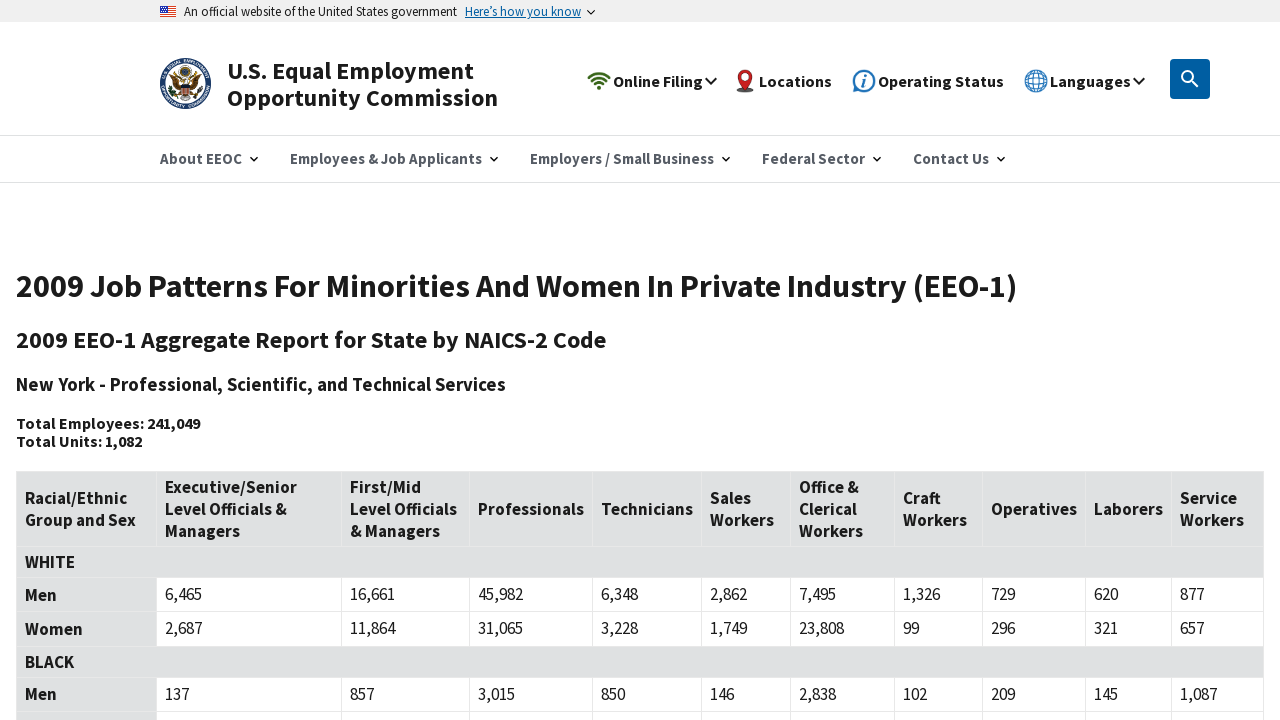

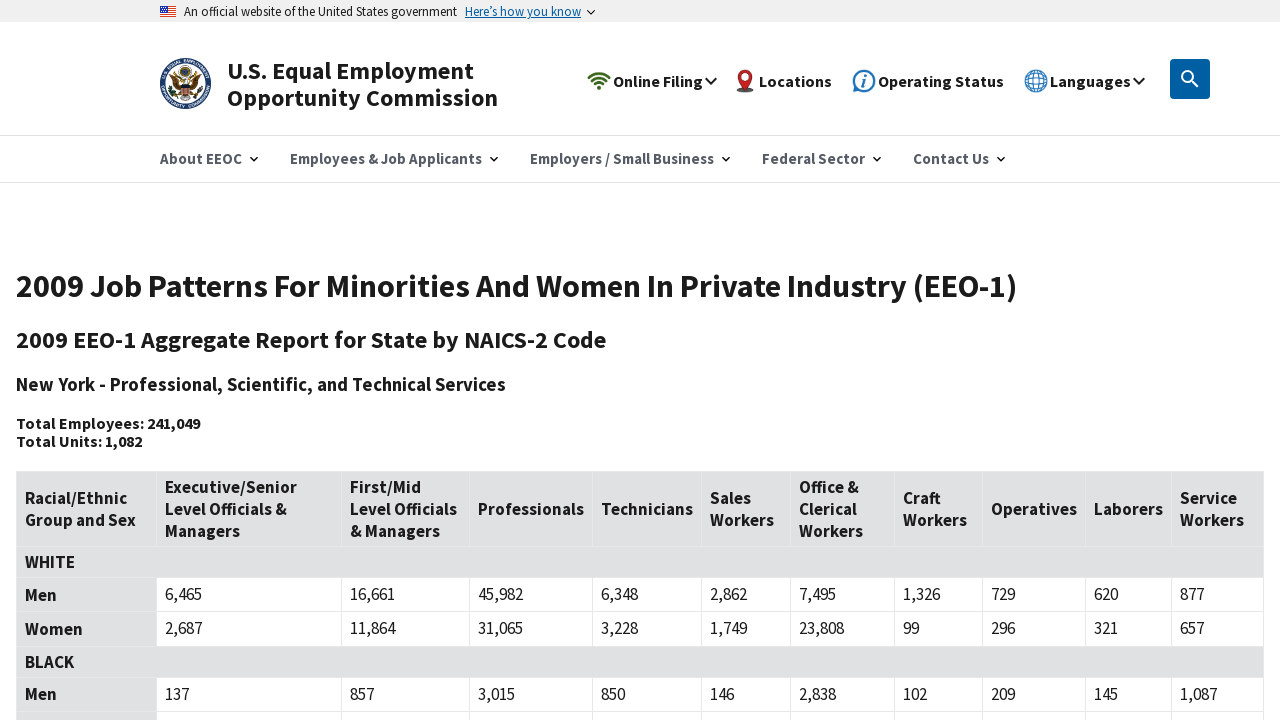